Tests selecting multiple hobby checkboxes and verifies they appear in the confirmation dialog

Starting URL: https://demoqa.com/automation-practice-form

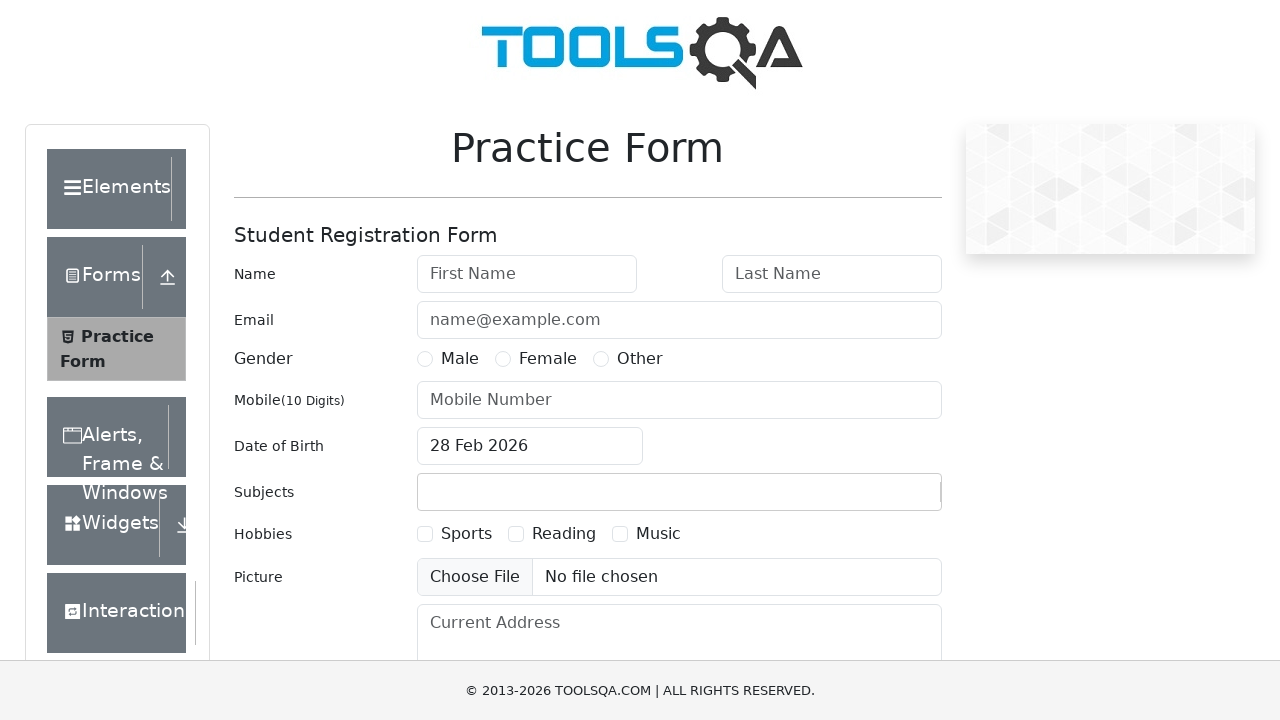

Filled first name field with 'Chris' on #firstName
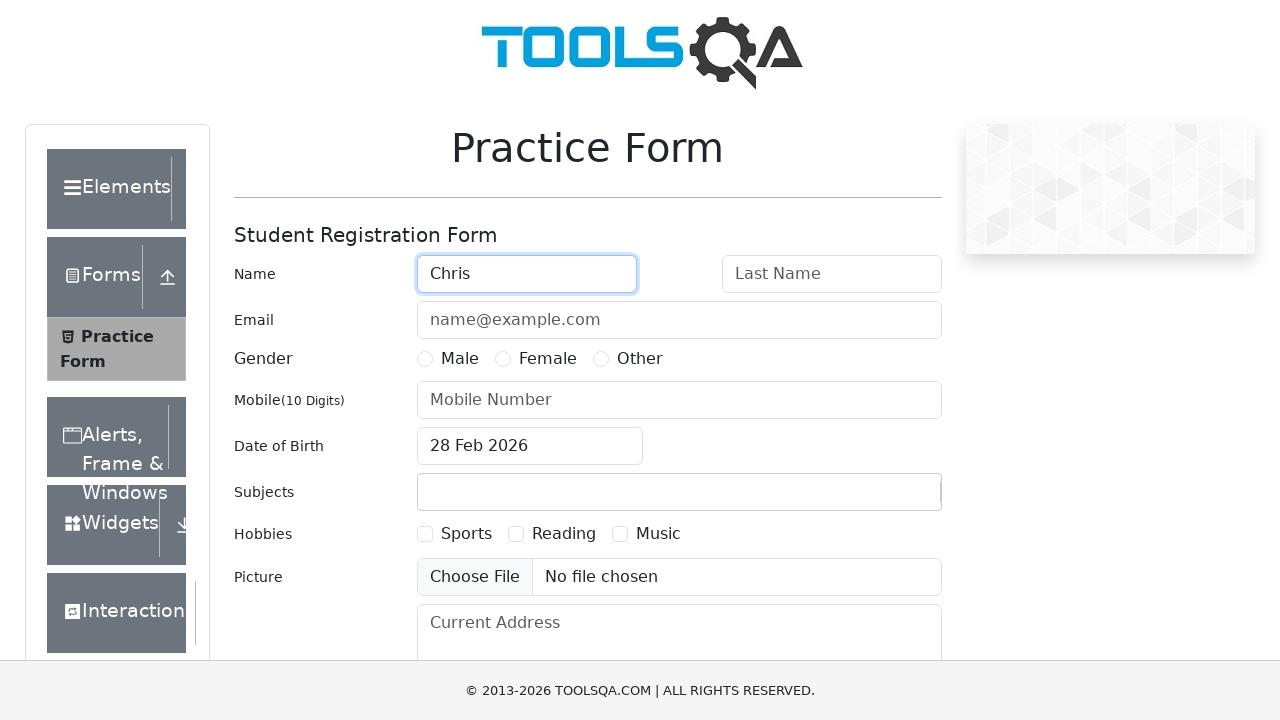

Filled last name field with 'Martinez' on #lastName
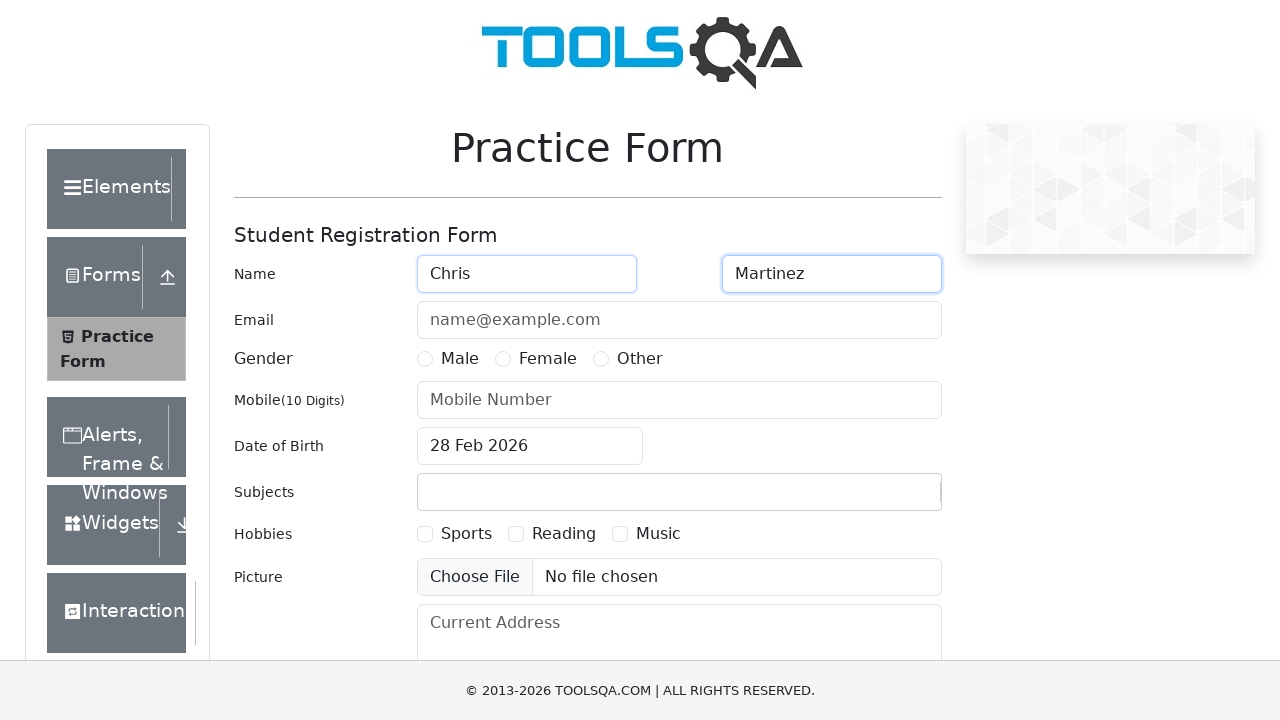

Filled user number field with '1112223333' on #userNumber
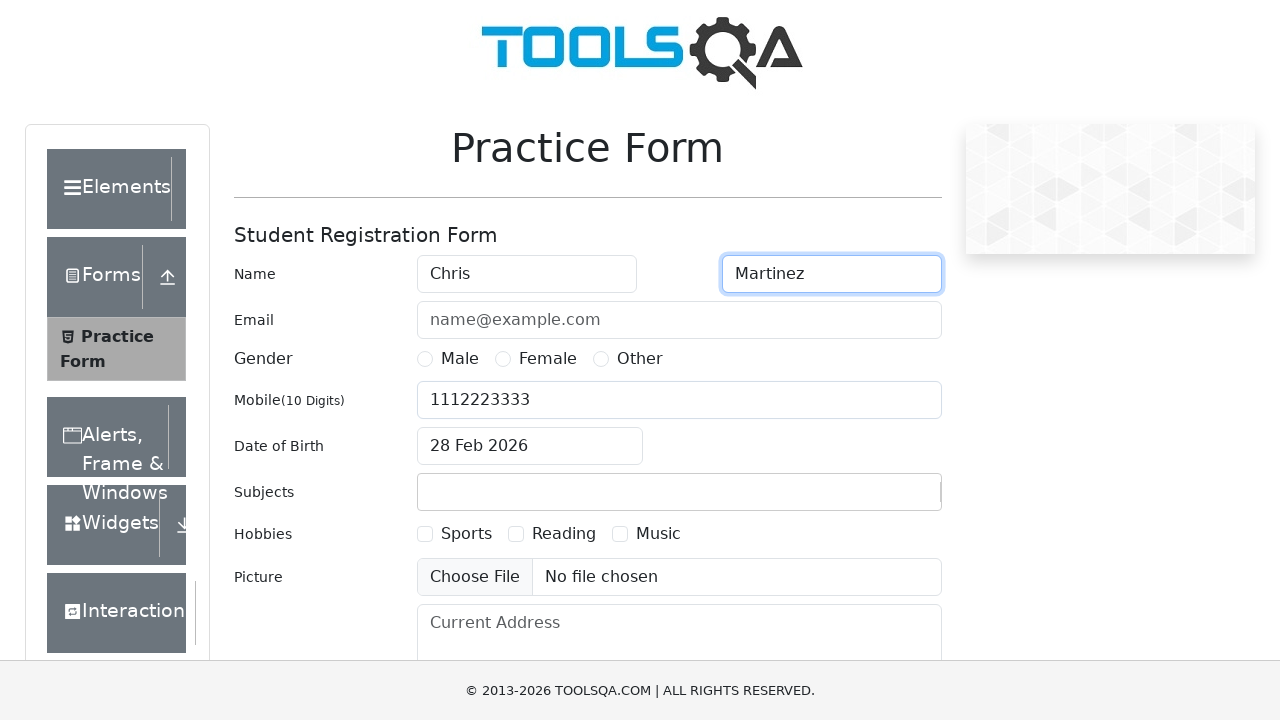

Selected Male gender radio button at (460, 359) on xpath=//label[contains(text(),'Male')]
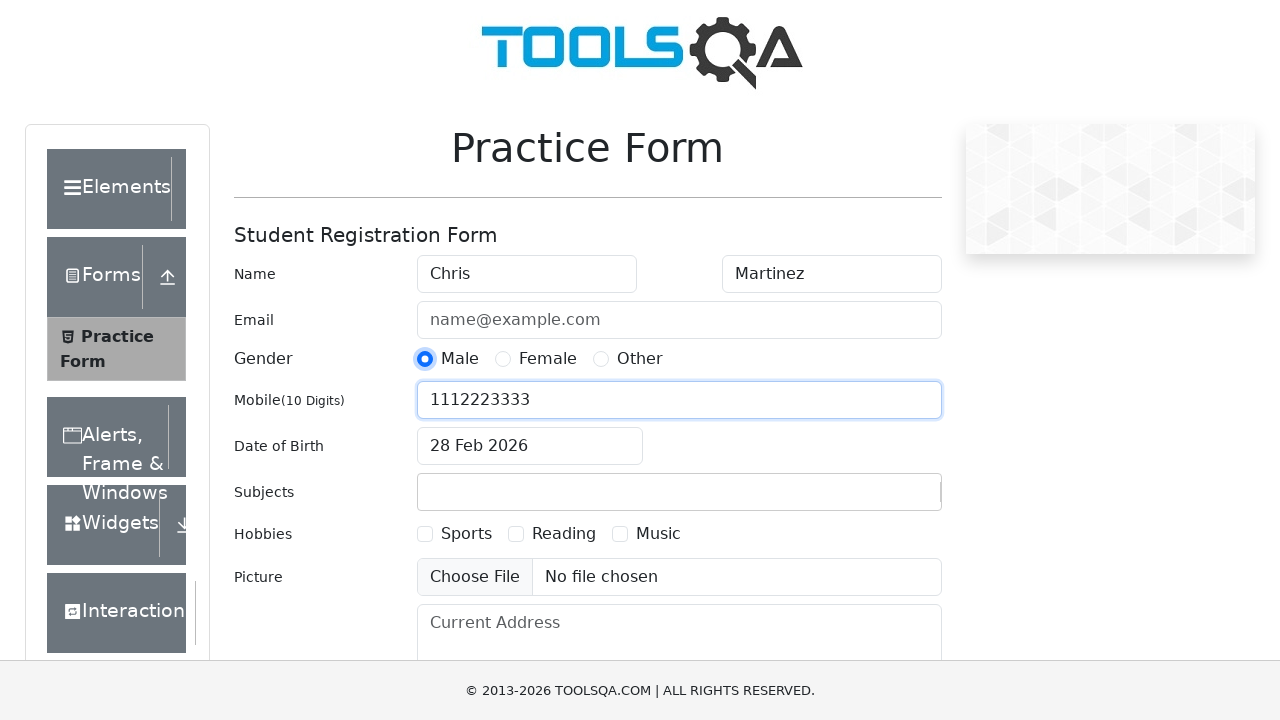

Checked Sports hobby checkbox at (466, 534) on xpath=//label[contains(text(),'Sports')]
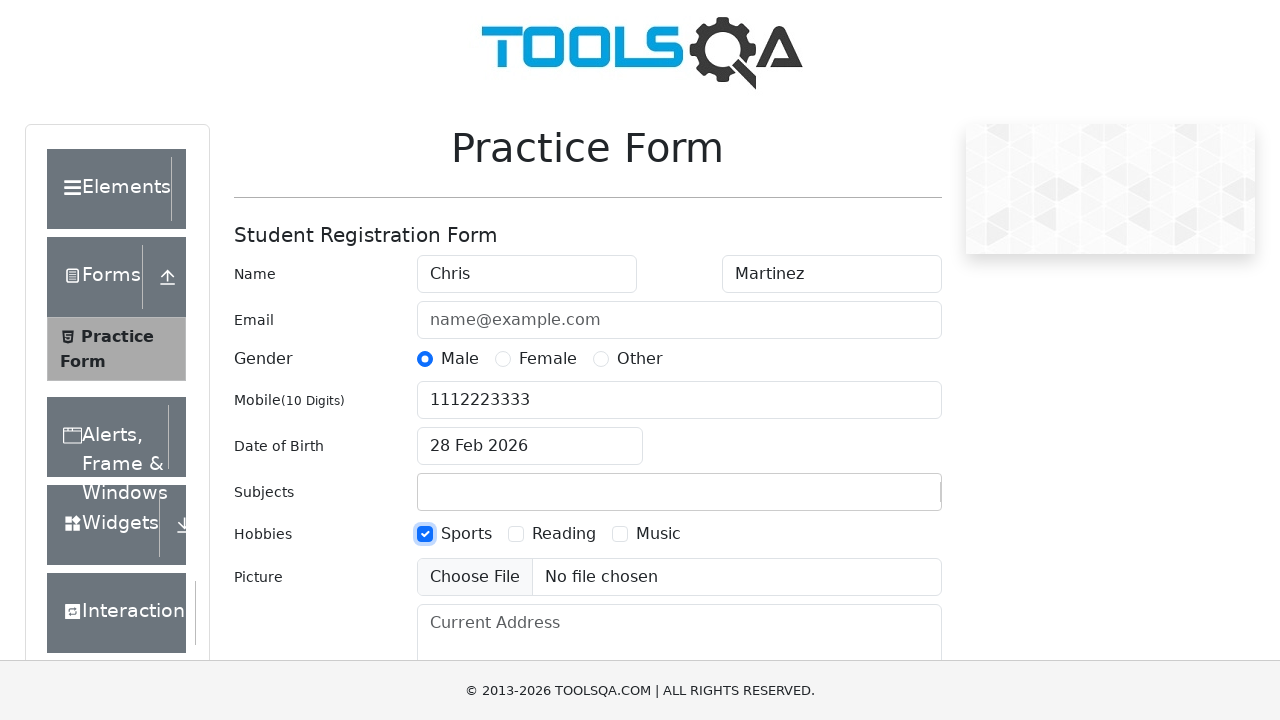

Checked Reading hobby checkbox at (564, 534) on xpath=//label[contains(text(),'Reading')]
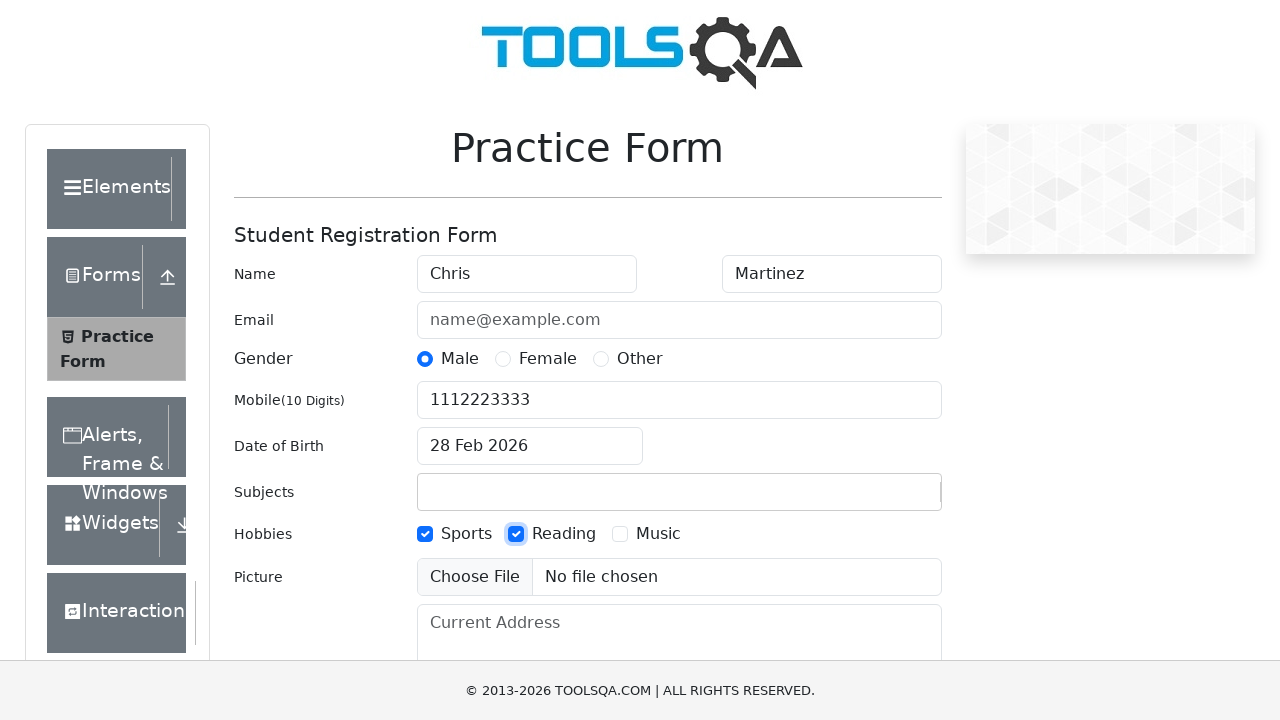

Checked Music hobby checkbox at (658, 534) on xpath=//label[contains(text(),'Music')]
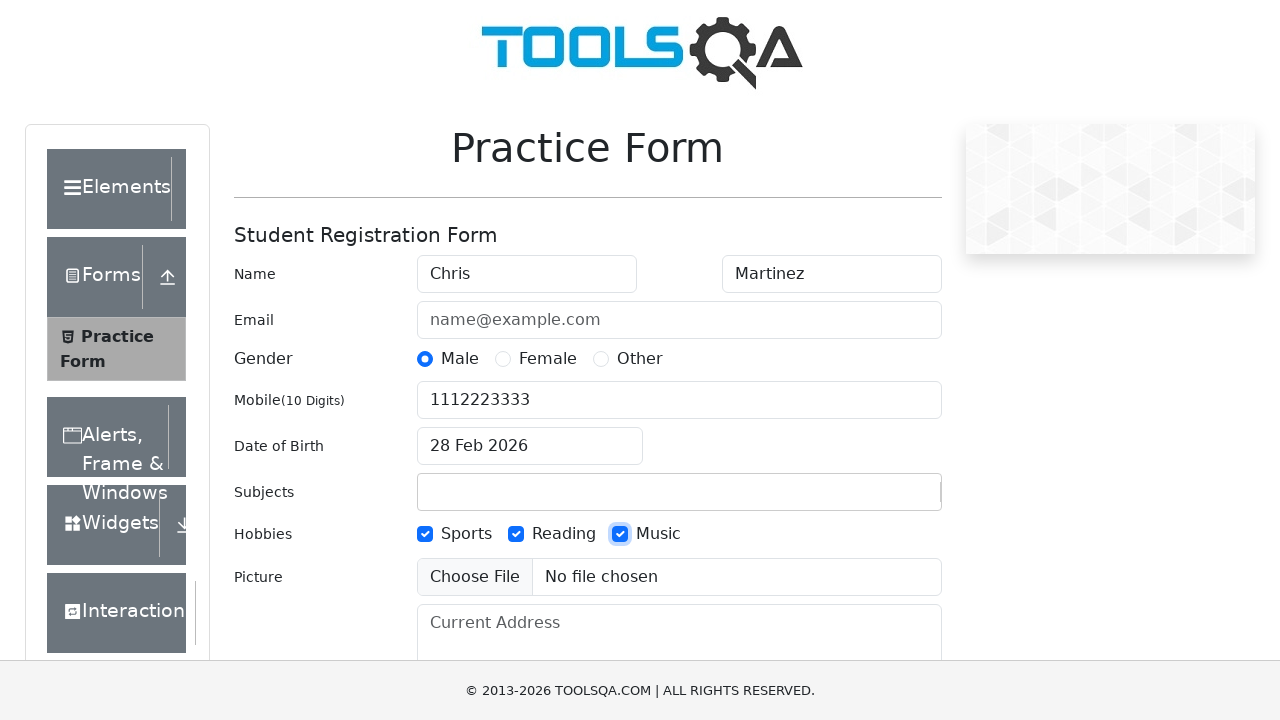

Clicked submit button to submit form at (885, 499) on #submit
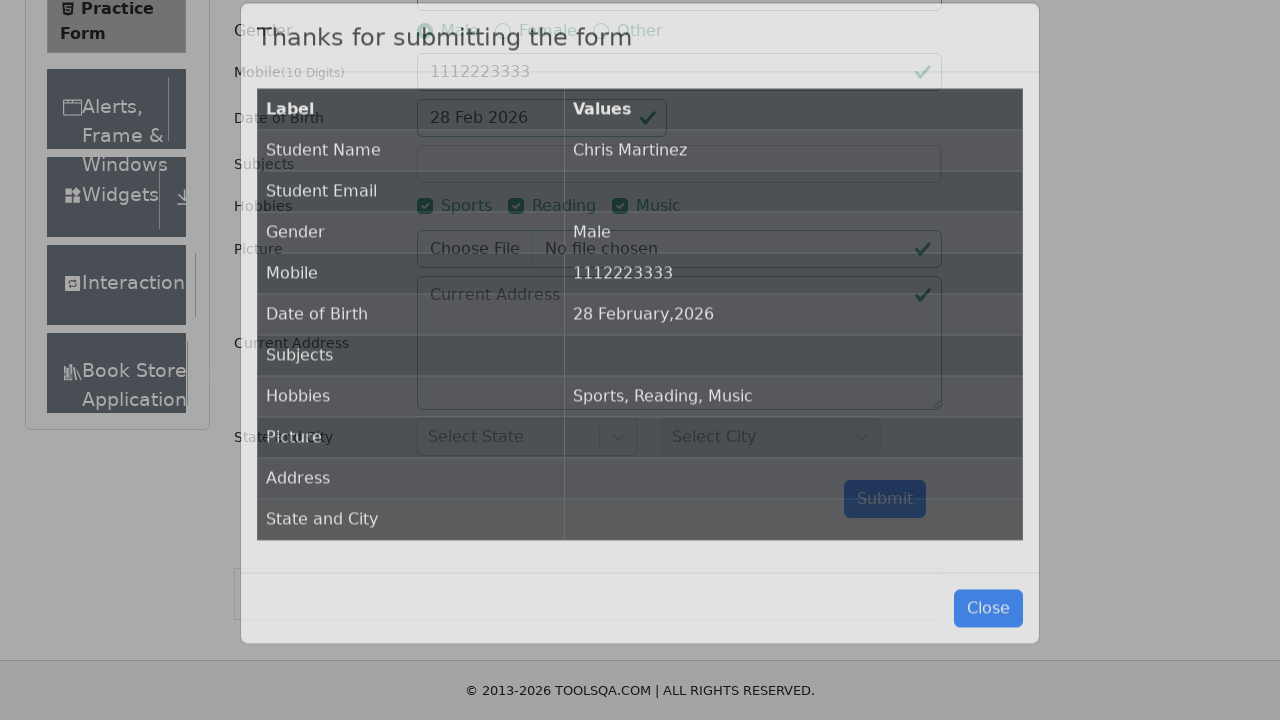

Confirmation dialog appeared
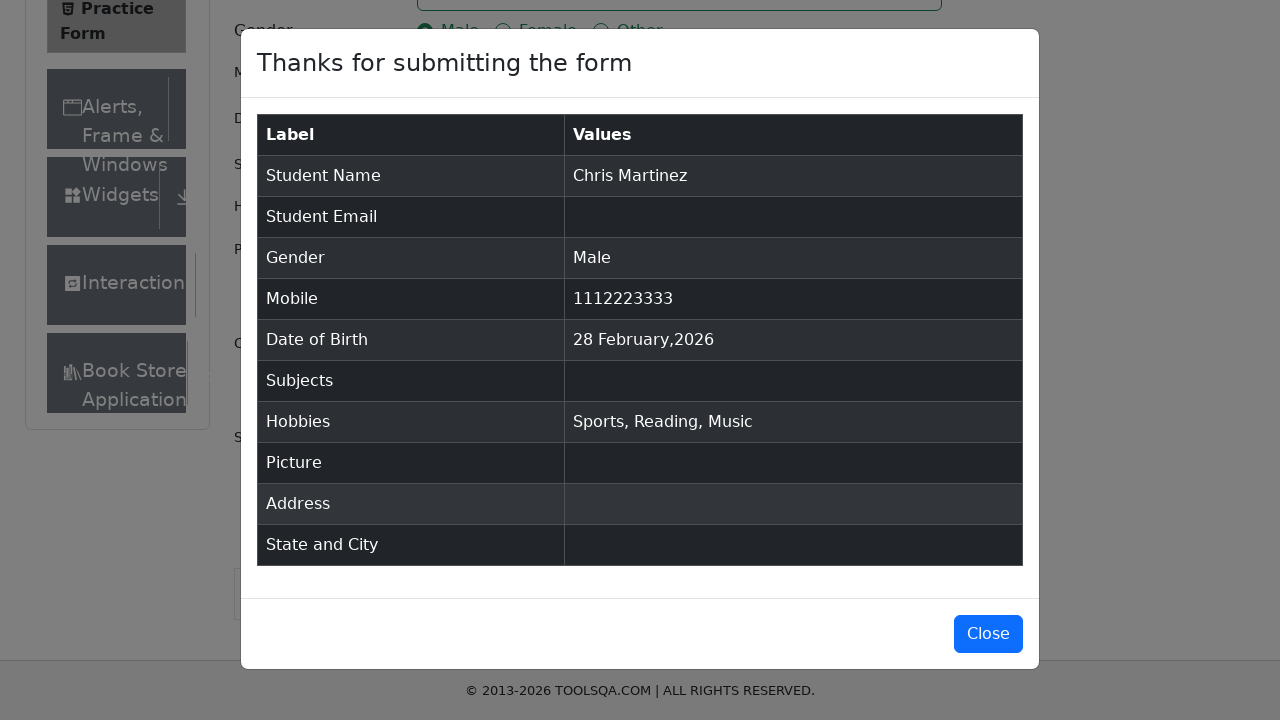

Retrieved hobbies text from confirmation dialog
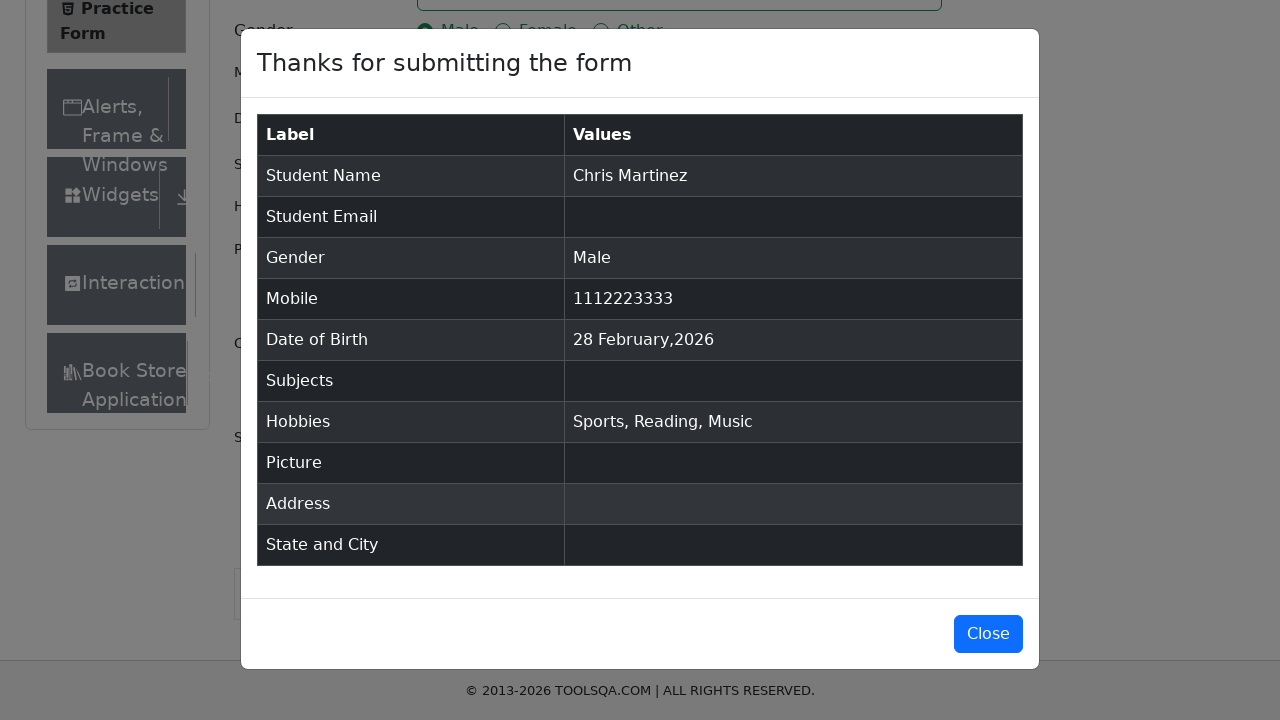

Verified that all three hobbies (Sports, Reading, Music) appear in the confirmation dialog
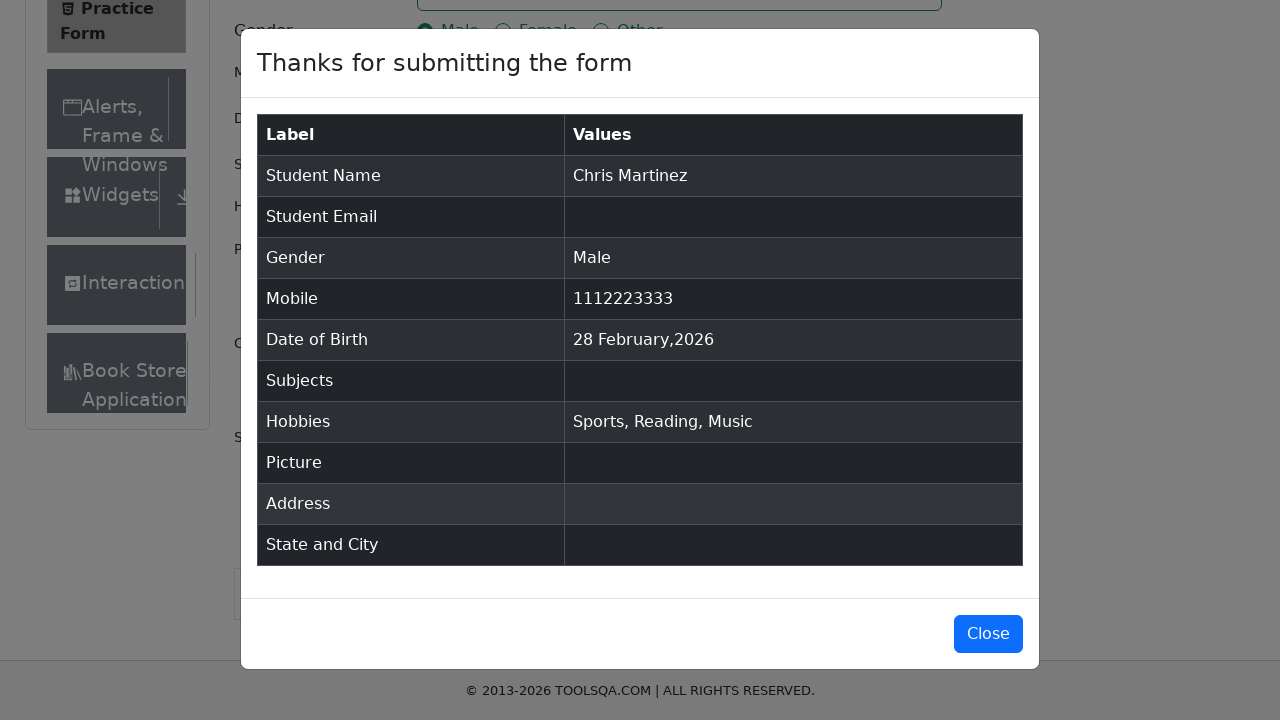

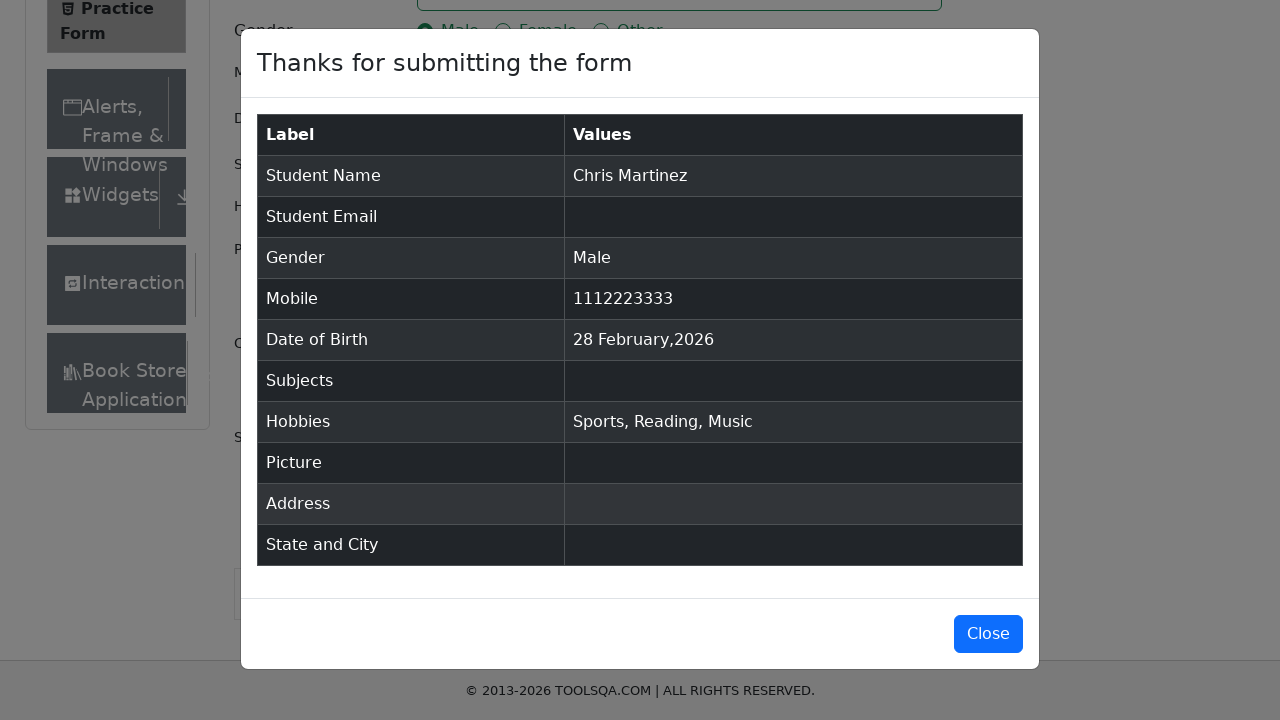